Tests dropdown selection by visible text, selecting Option 1 and verifying the selection

Starting URL: https://the-internet.herokuapp.com/dropdown

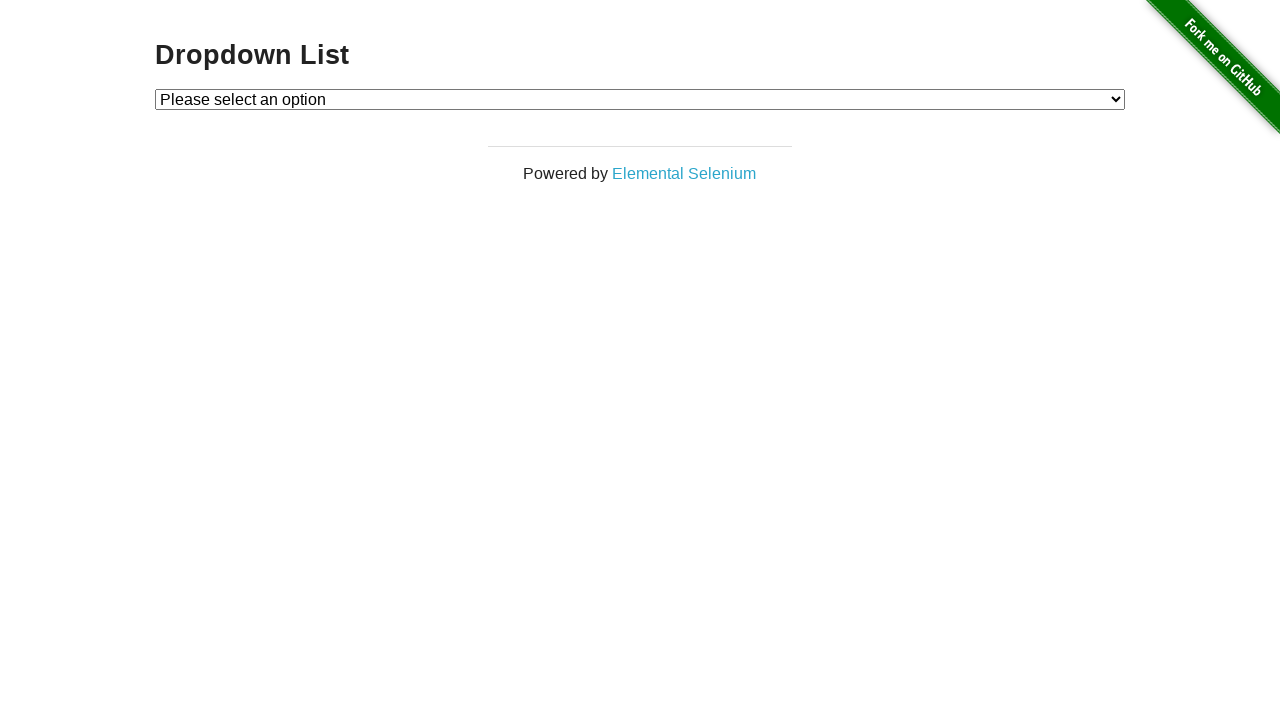

Located dropdown element with id 'dropdown'
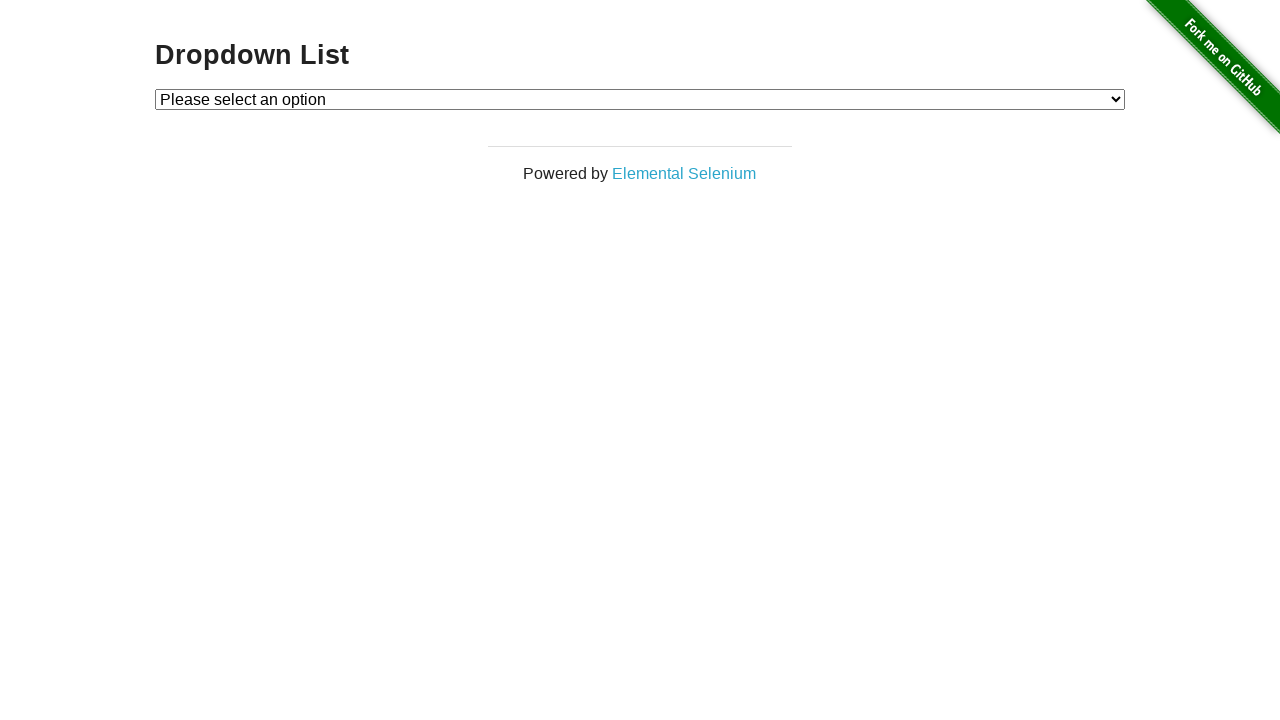

Selected 'Option 1' from dropdown by visible text on select#dropdown
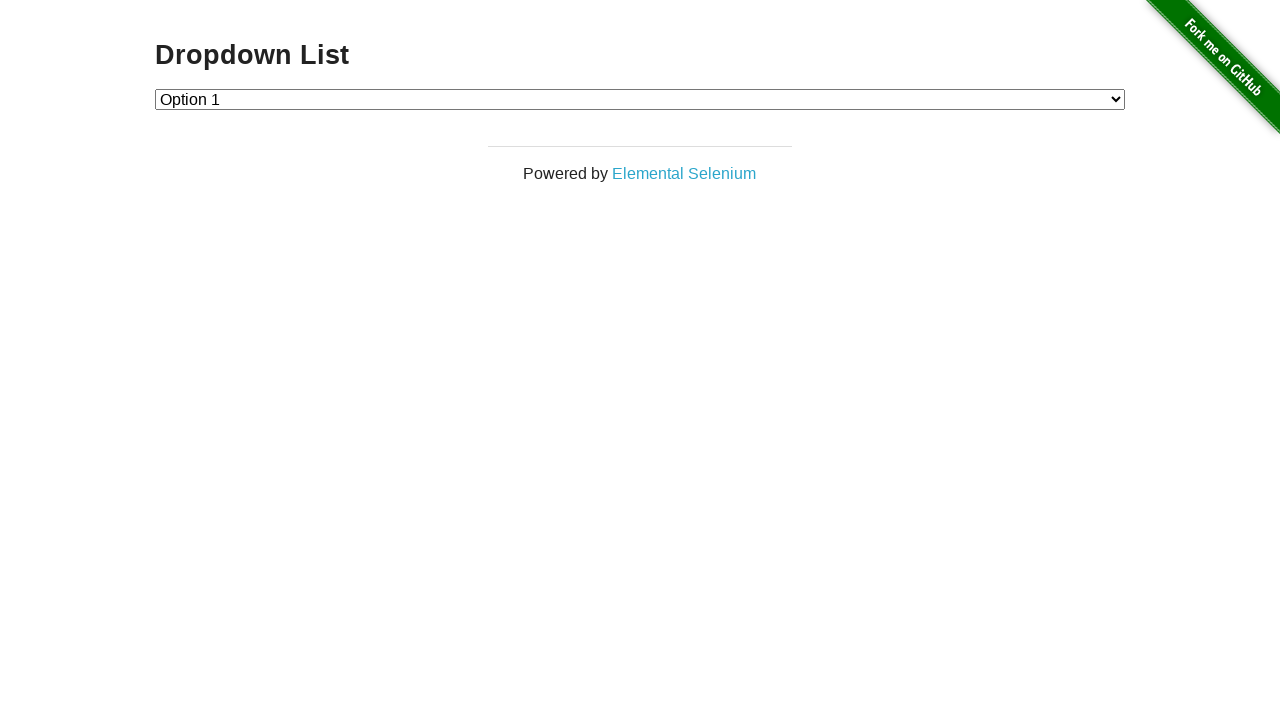

Retrieved text content of selected dropdown option
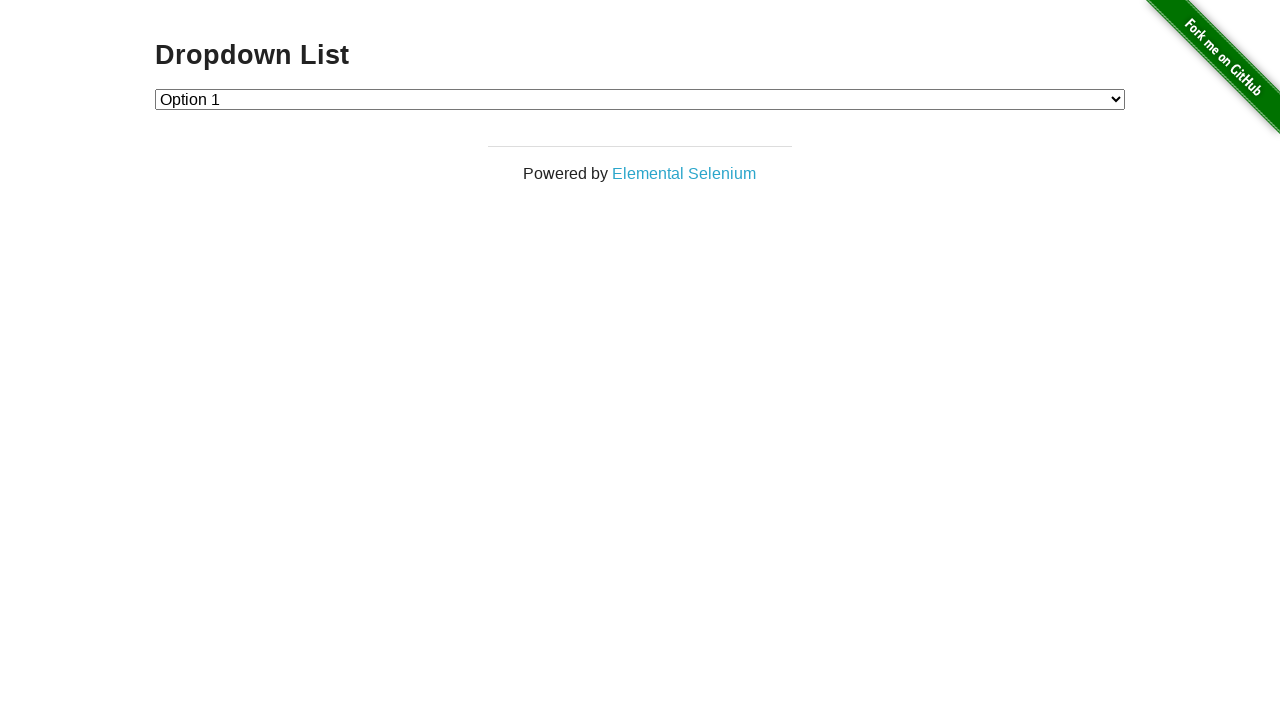

Verified selected option text: Option 1
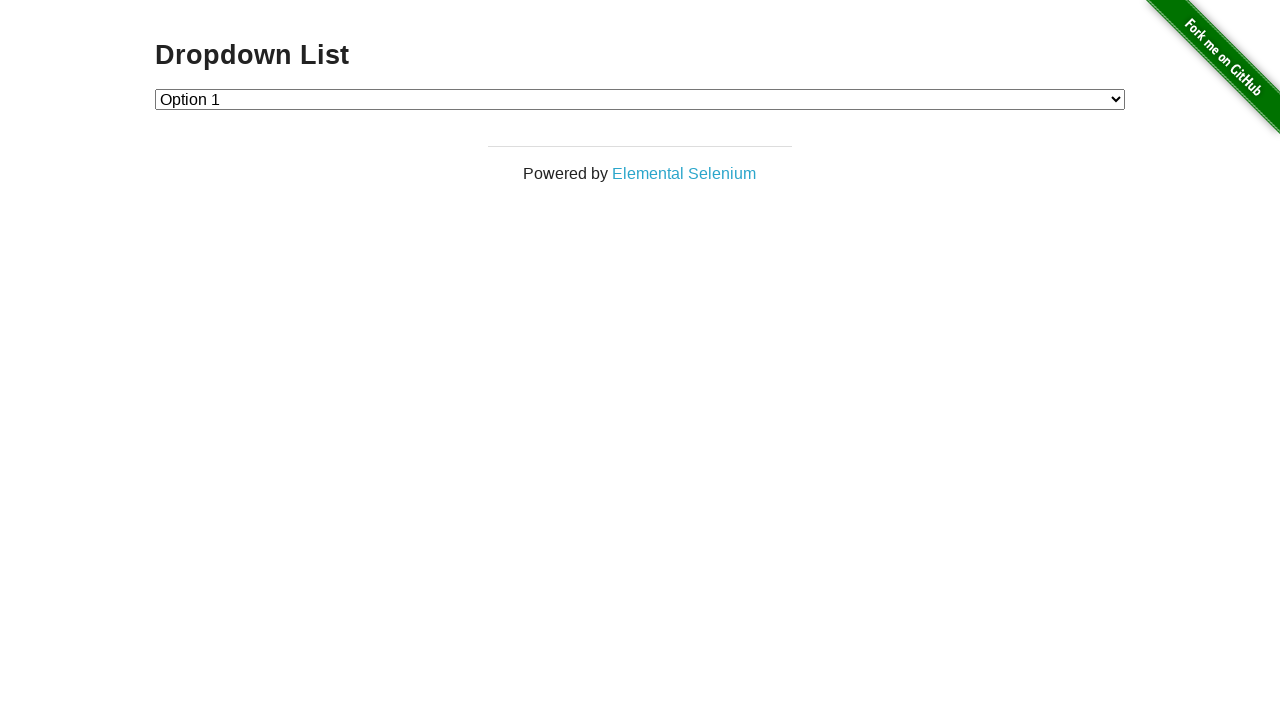

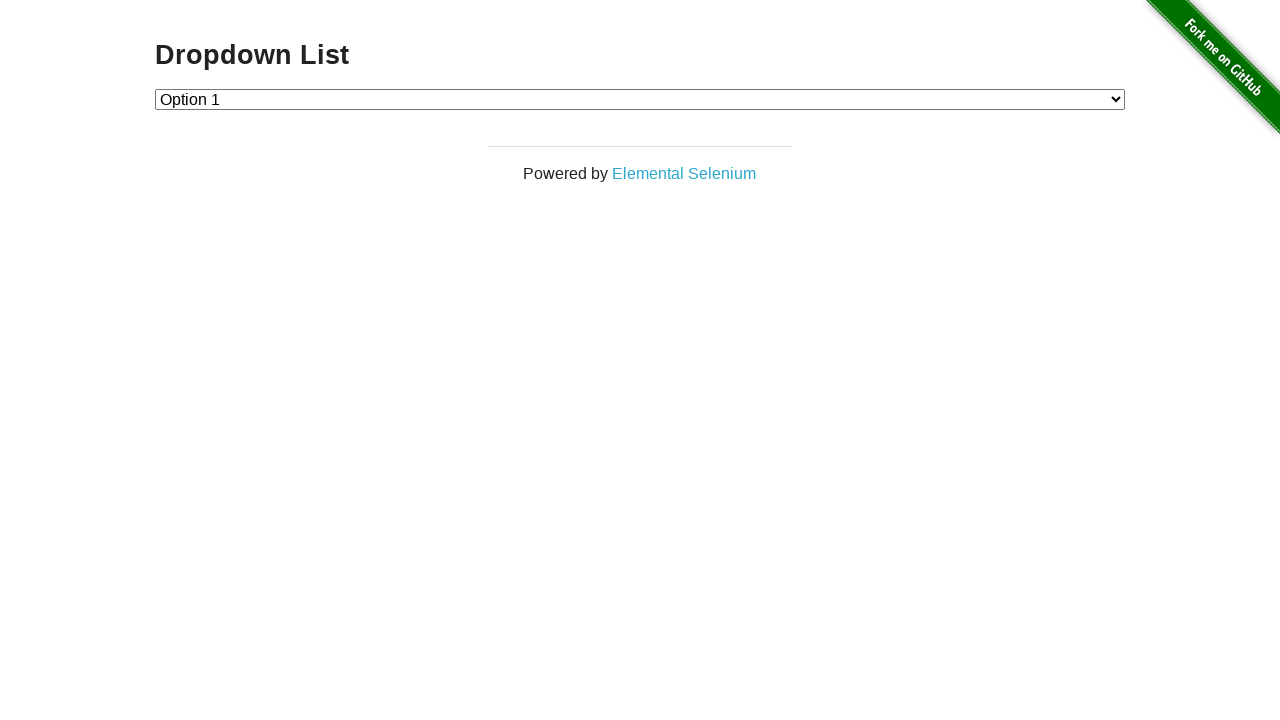